Navigates to Flipkart homepage and waits for the page to load completely

Starting URL: https://www.flipkart.com/

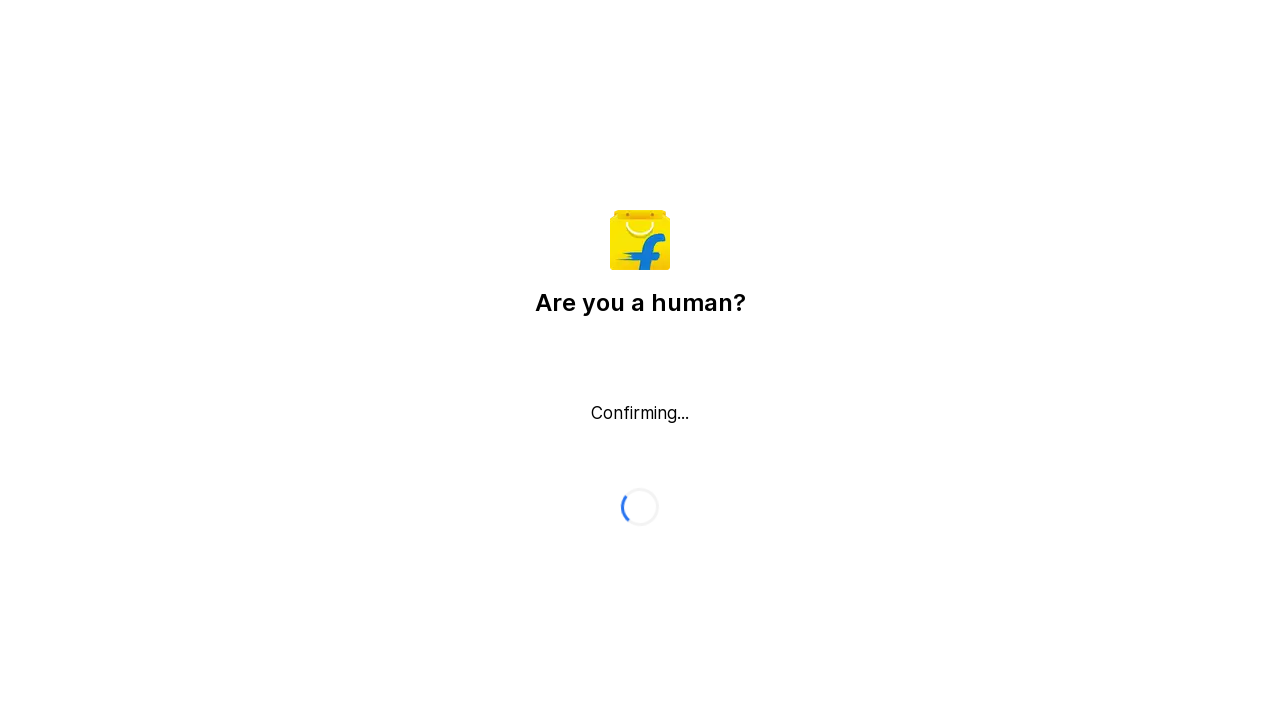

Navigated to Flipkart homepage
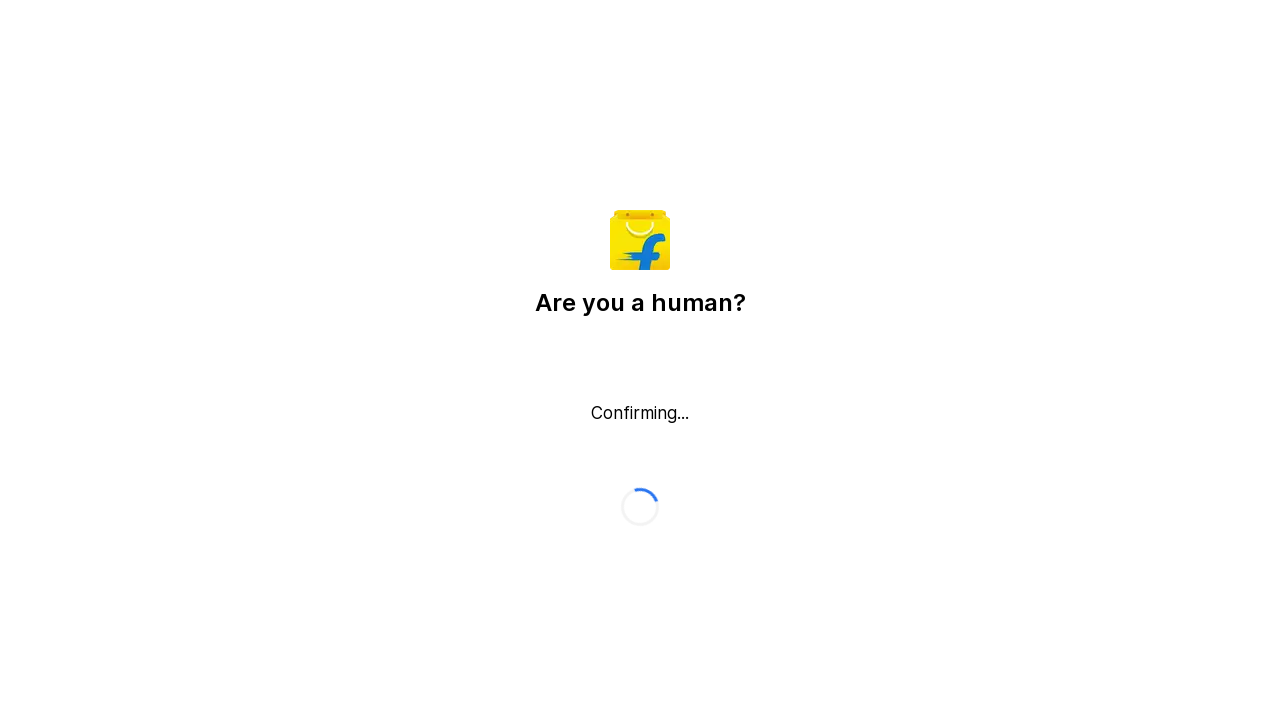

Page fully loaded - network idle state reached
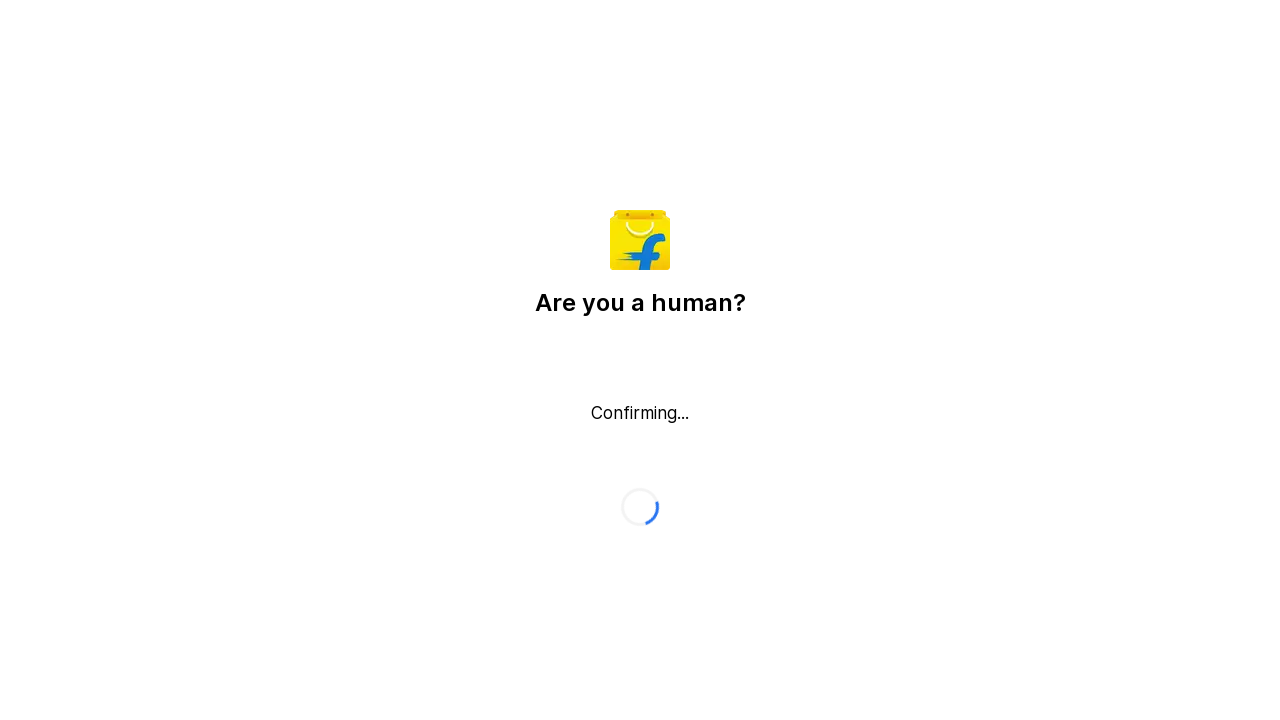

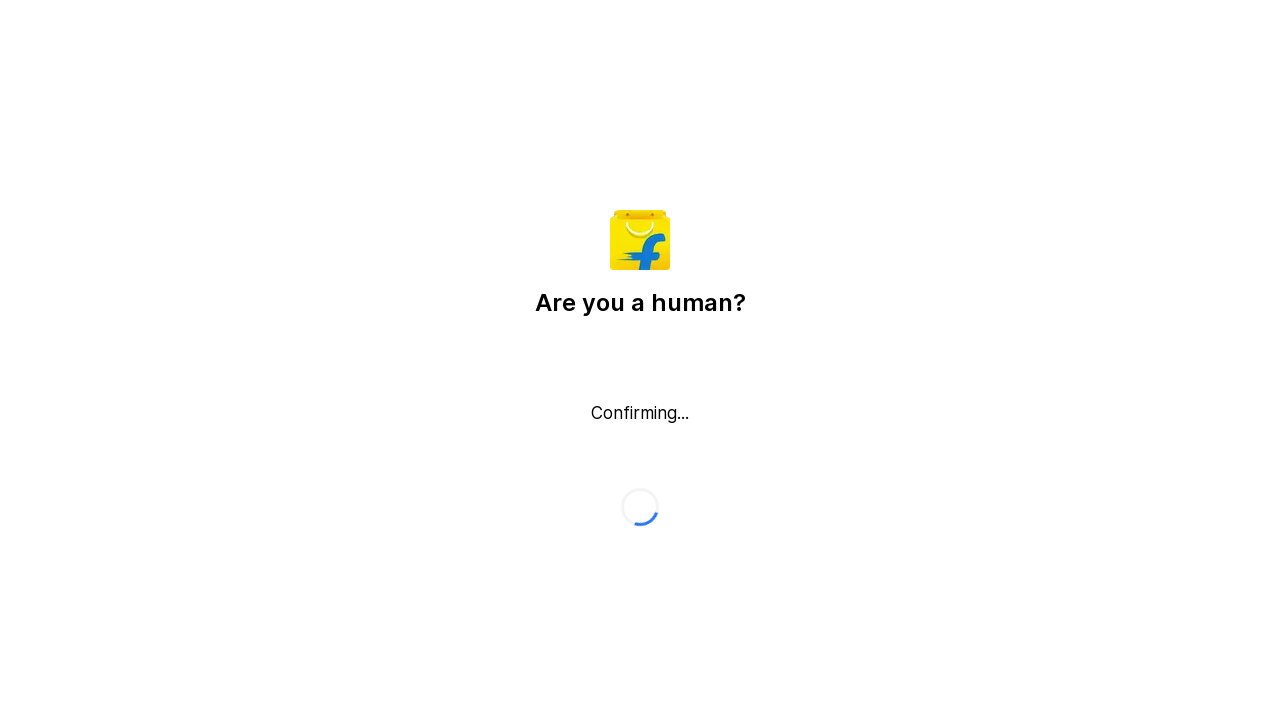